Tests JavaScript confirm dialog interaction by triggering a confirm alert and dismissing it within an iframe

Starting URL: https://www.w3schools.com/jsref/tryit.asp?filename=tryjsref_confirm

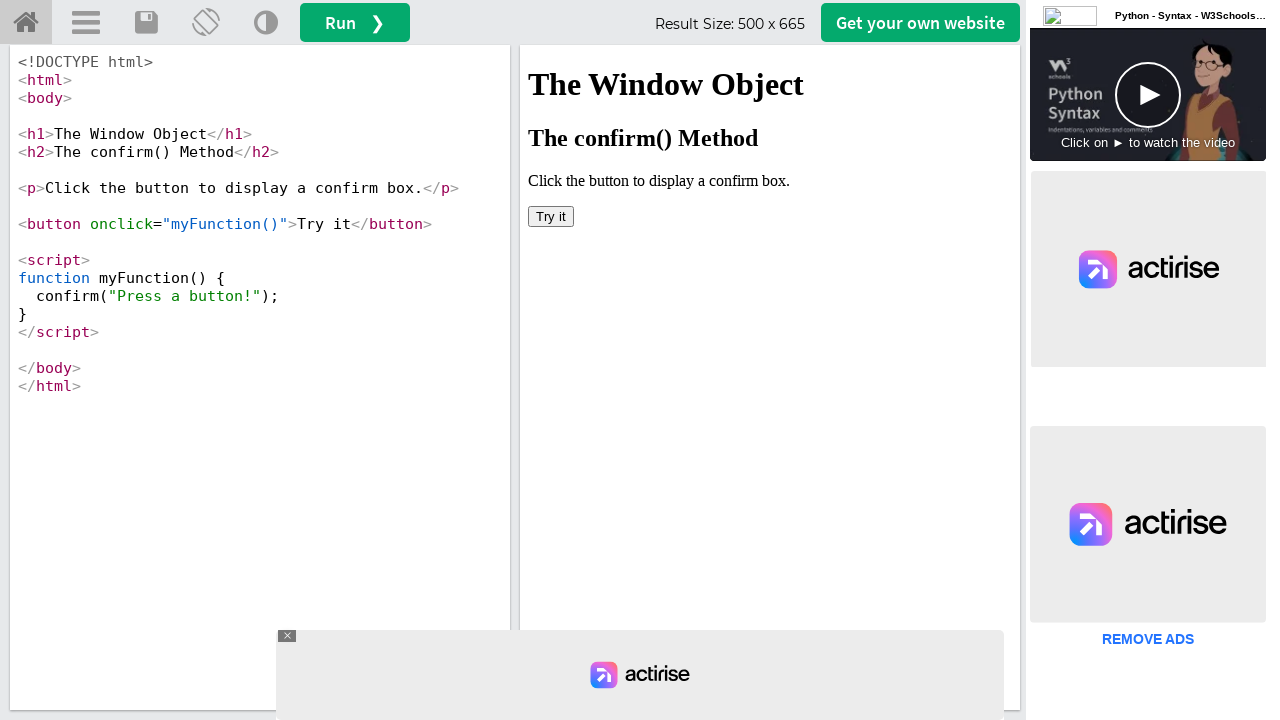

Located iframe with ID 'iframeResult' containing the demo
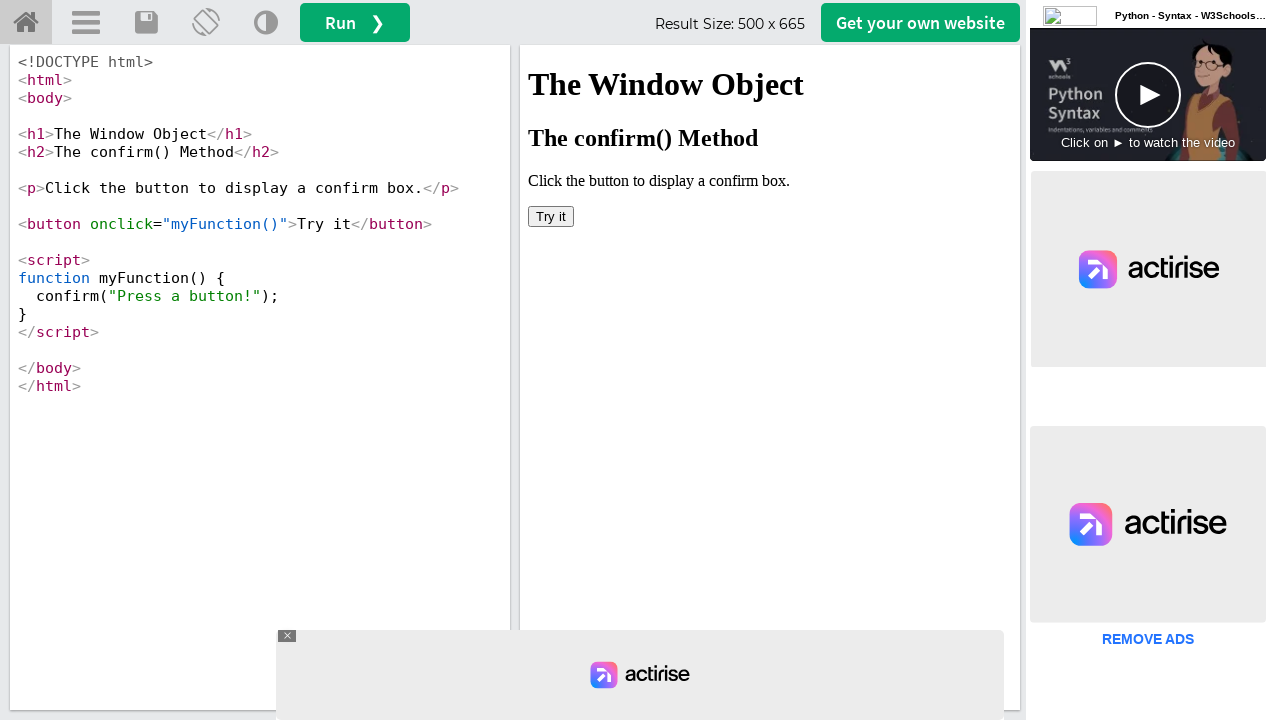

Clicked button to trigger JavaScript confirm dialog at (551, 216) on #iframeResult >> internal:control=enter-frame >> button[onclick='myFunction()']
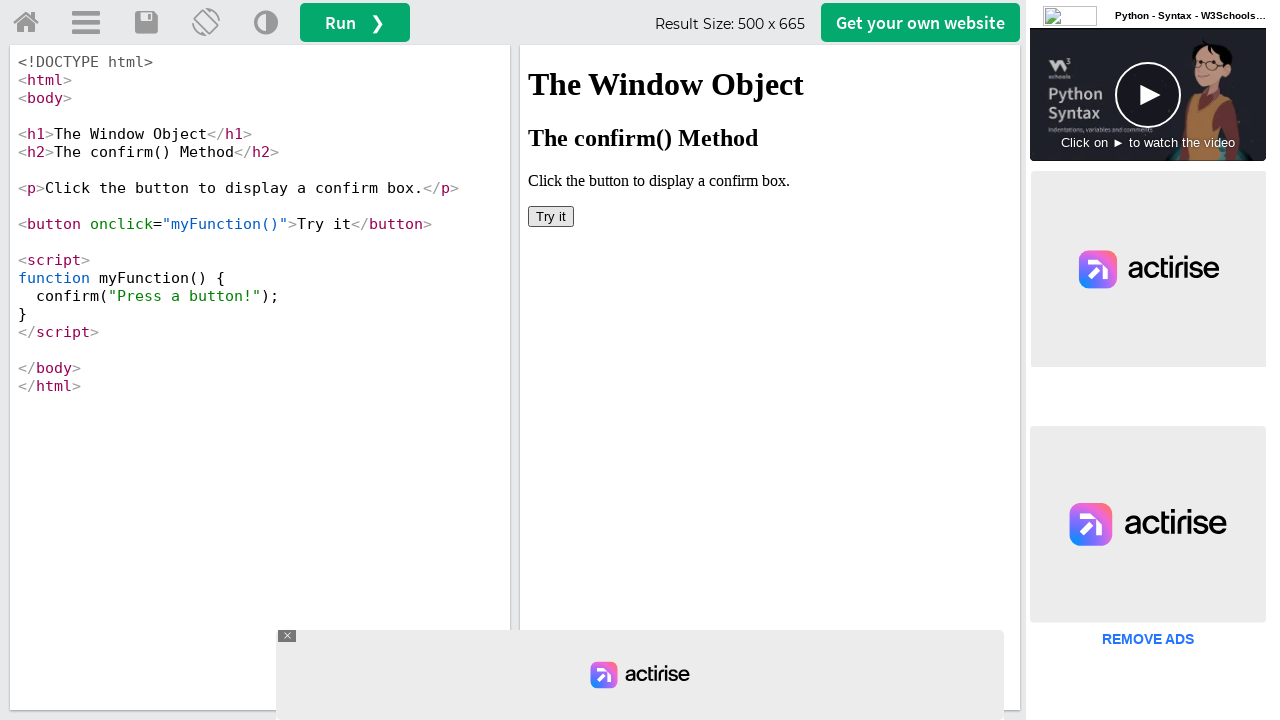

Registered dialog handler to dismiss confirm dialog
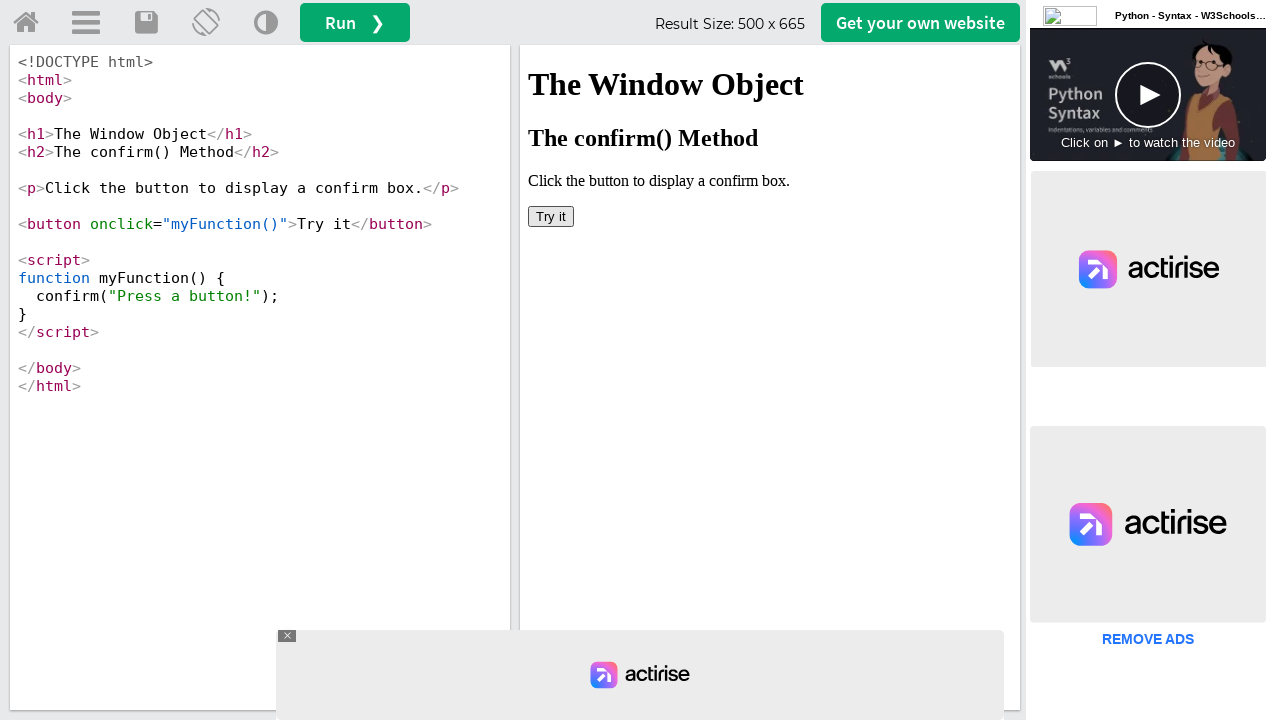

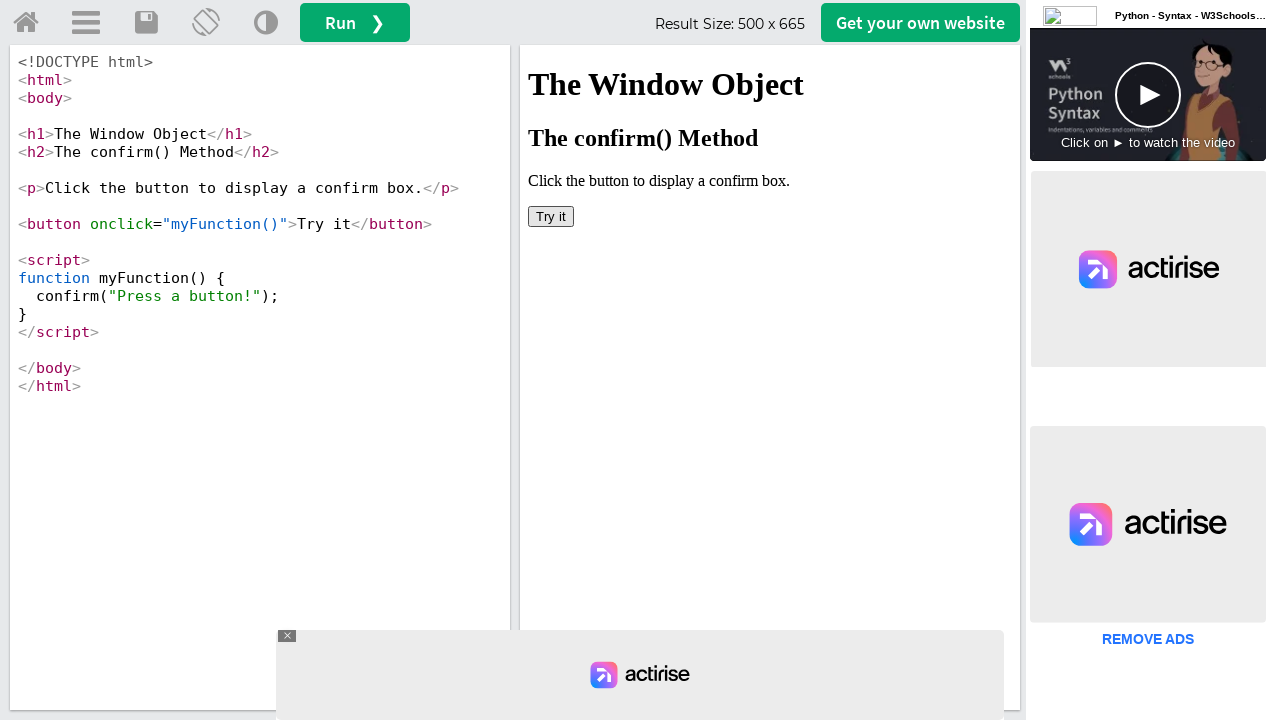